Tests that edits are saved when the input field loses focus (blur event).

Starting URL: https://demo.playwright.dev/todomvc

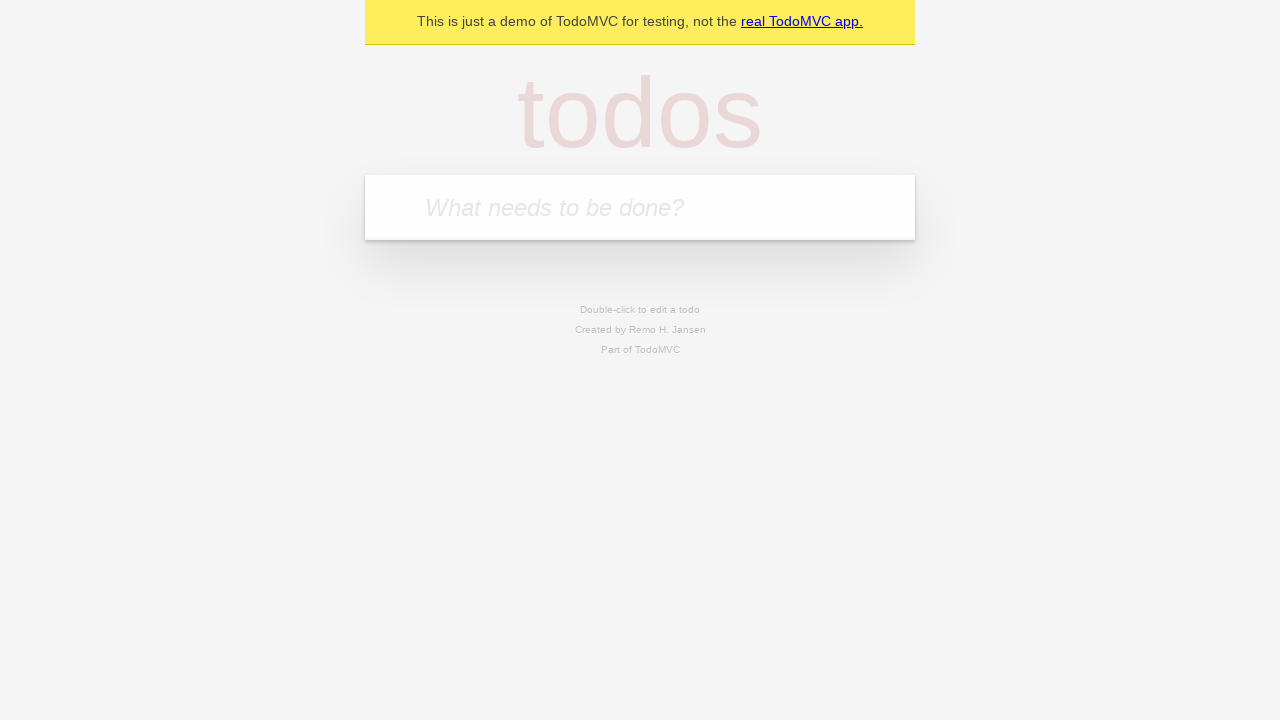

Filled input field with 'buy some cheese' on internal:attr=[placeholder="What needs to be done?"i]
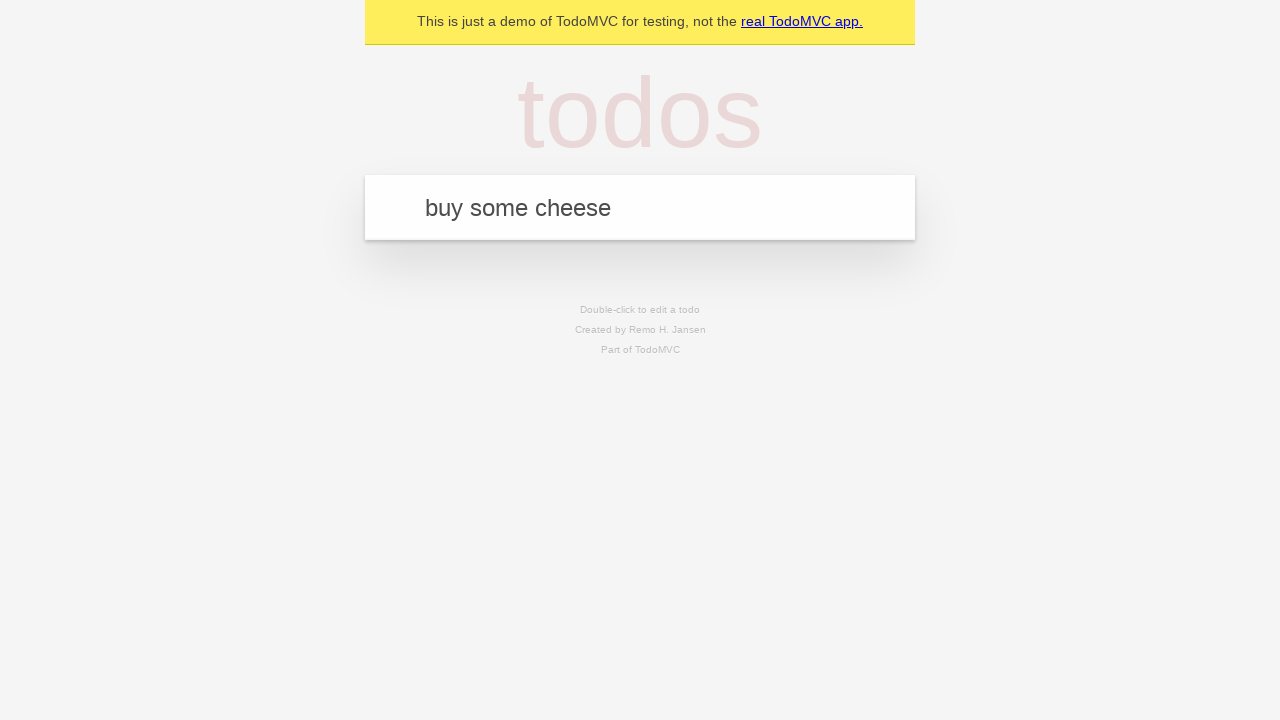

Pressed Enter to create first todo on internal:attr=[placeholder="What needs to be done?"i]
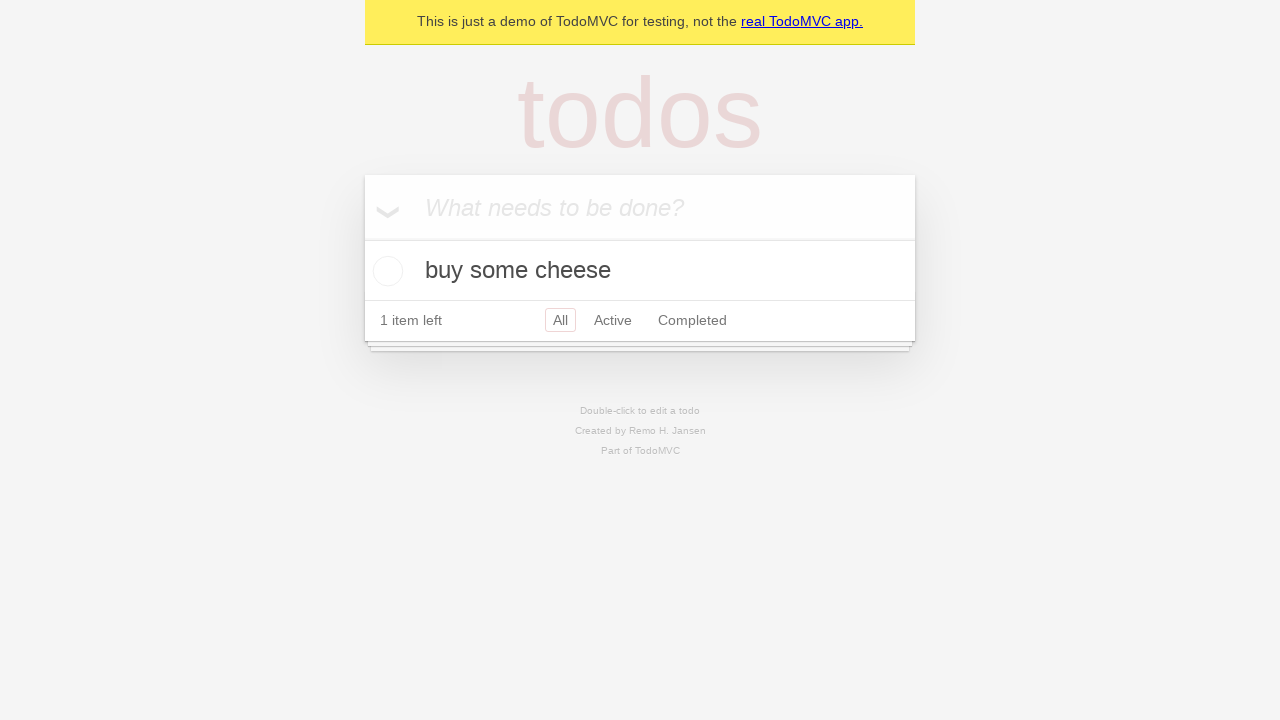

Filled input field with 'feed the cat' on internal:attr=[placeholder="What needs to be done?"i]
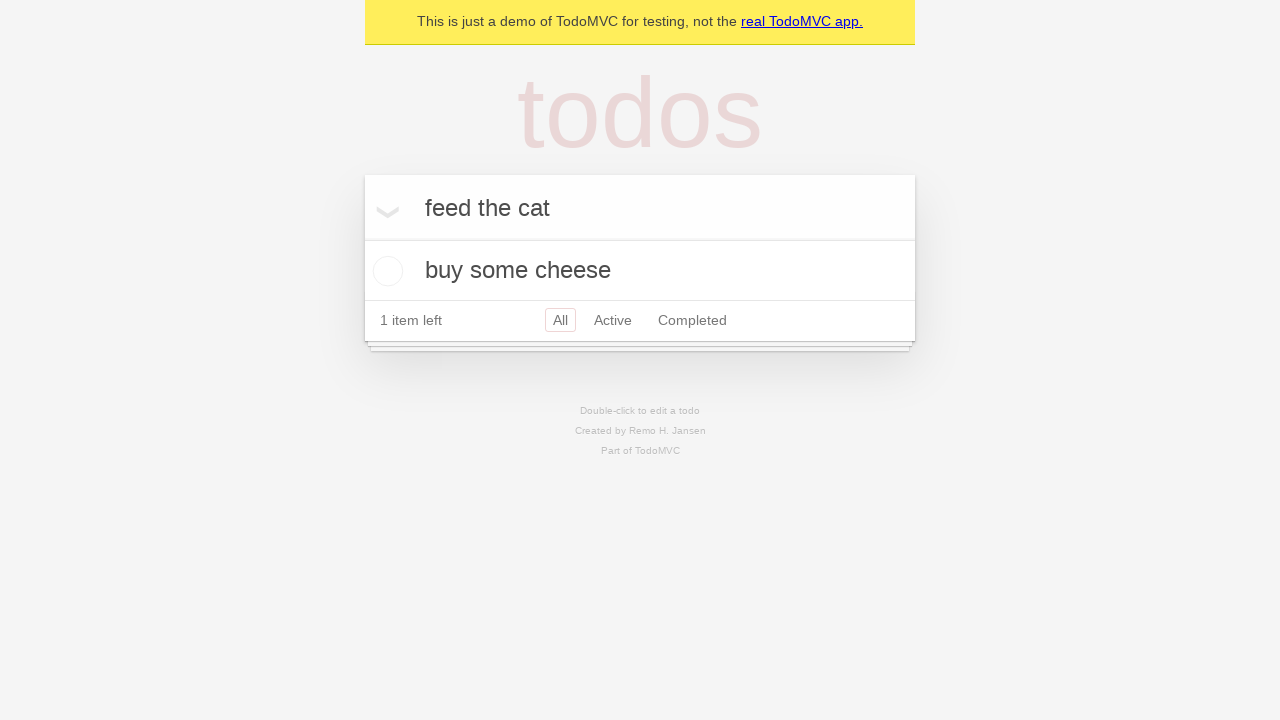

Pressed Enter to create second todo on internal:attr=[placeholder="What needs to be done?"i]
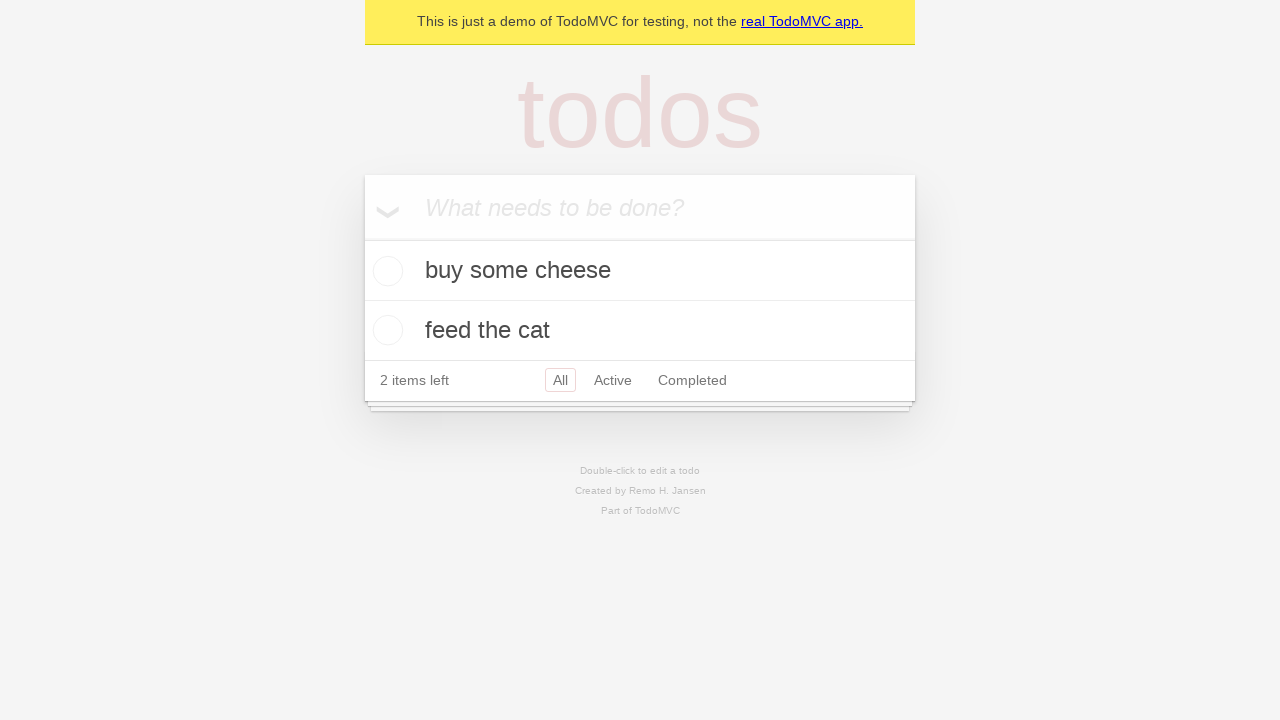

Filled input field with 'book a doctors appointment' on internal:attr=[placeholder="What needs to be done?"i]
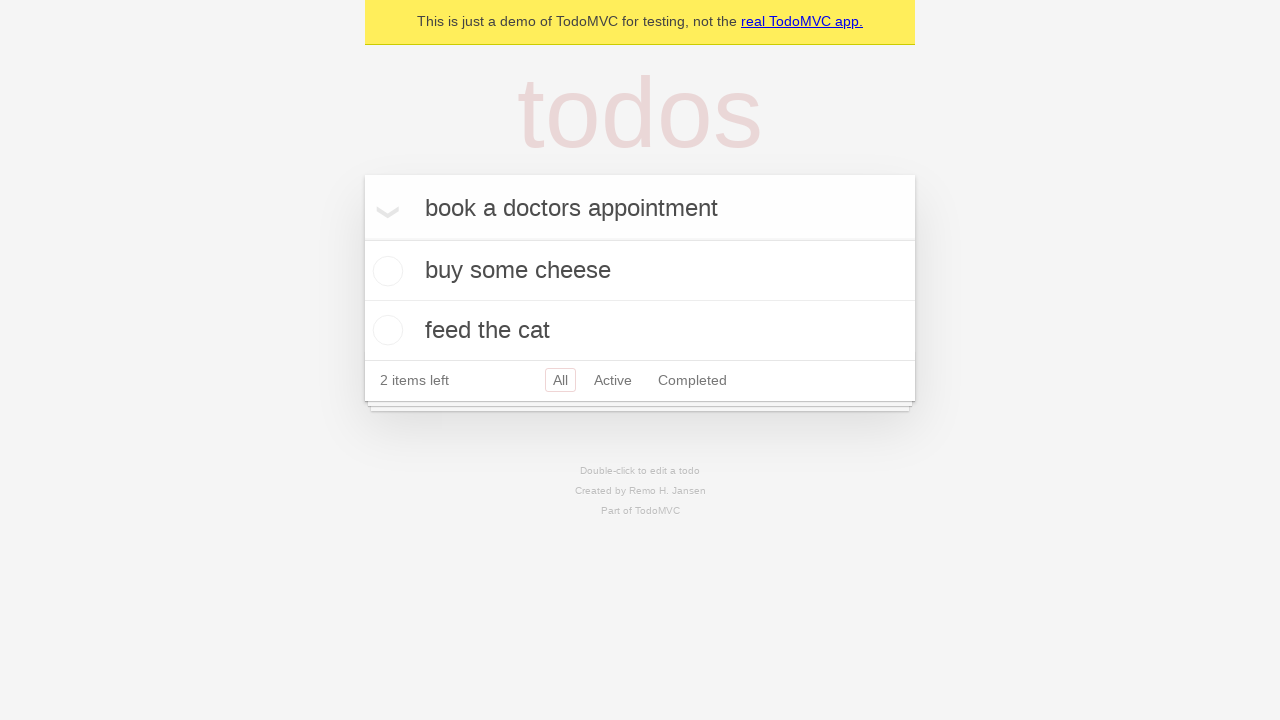

Pressed Enter to create third todo on internal:attr=[placeholder="What needs to be done?"i]
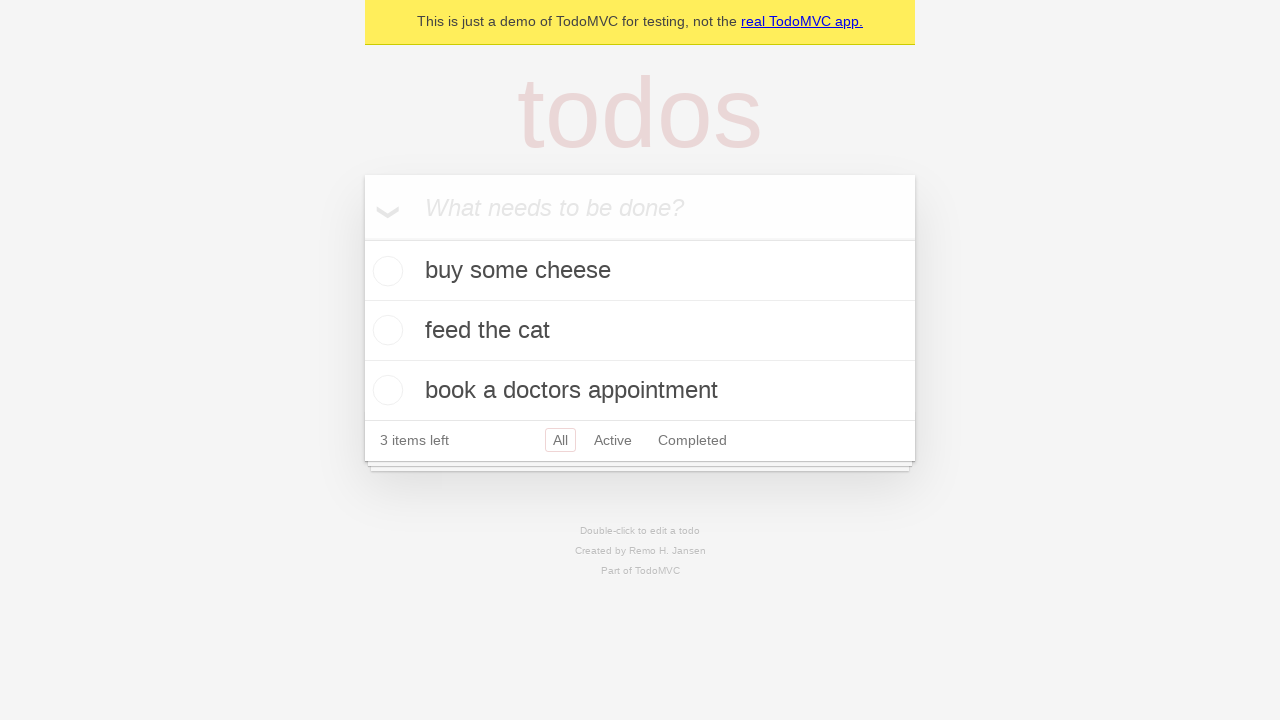

Waited for all 3 todos to appear
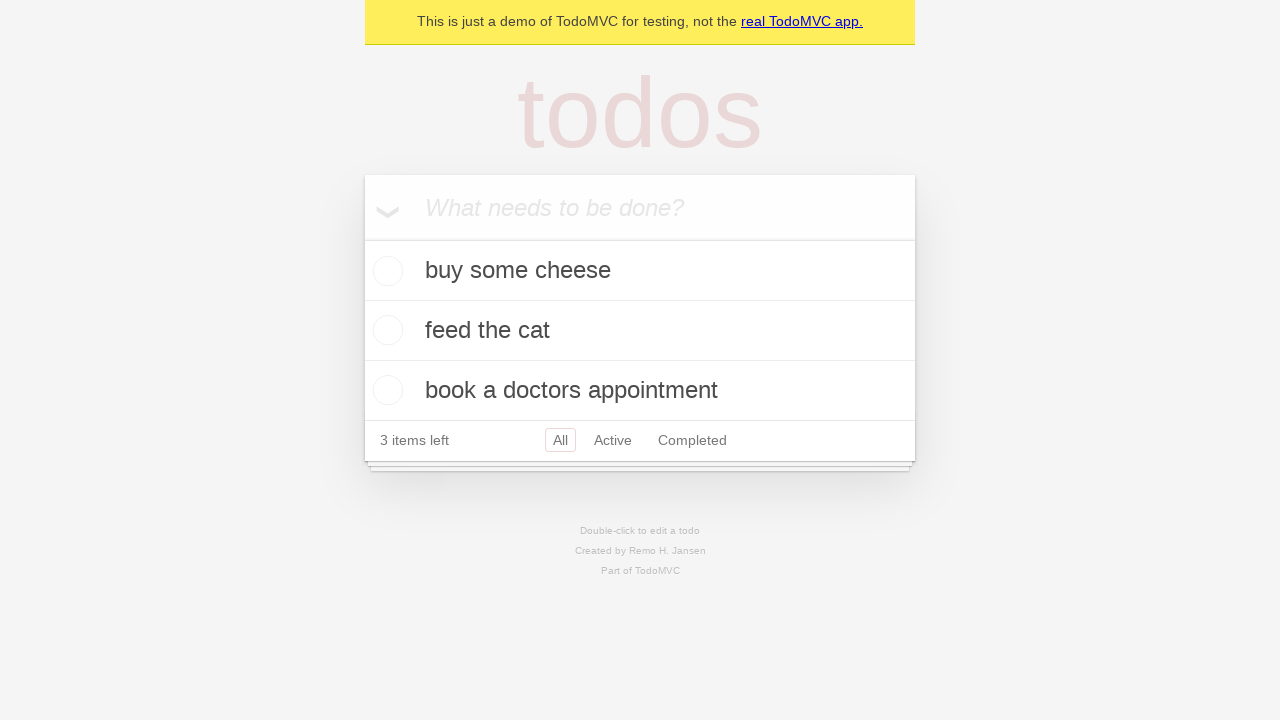

Double-clicked second todo to enter edit mode at (640, 331) on internal:testid=[data-testid="todo-item"s] >> nth=1
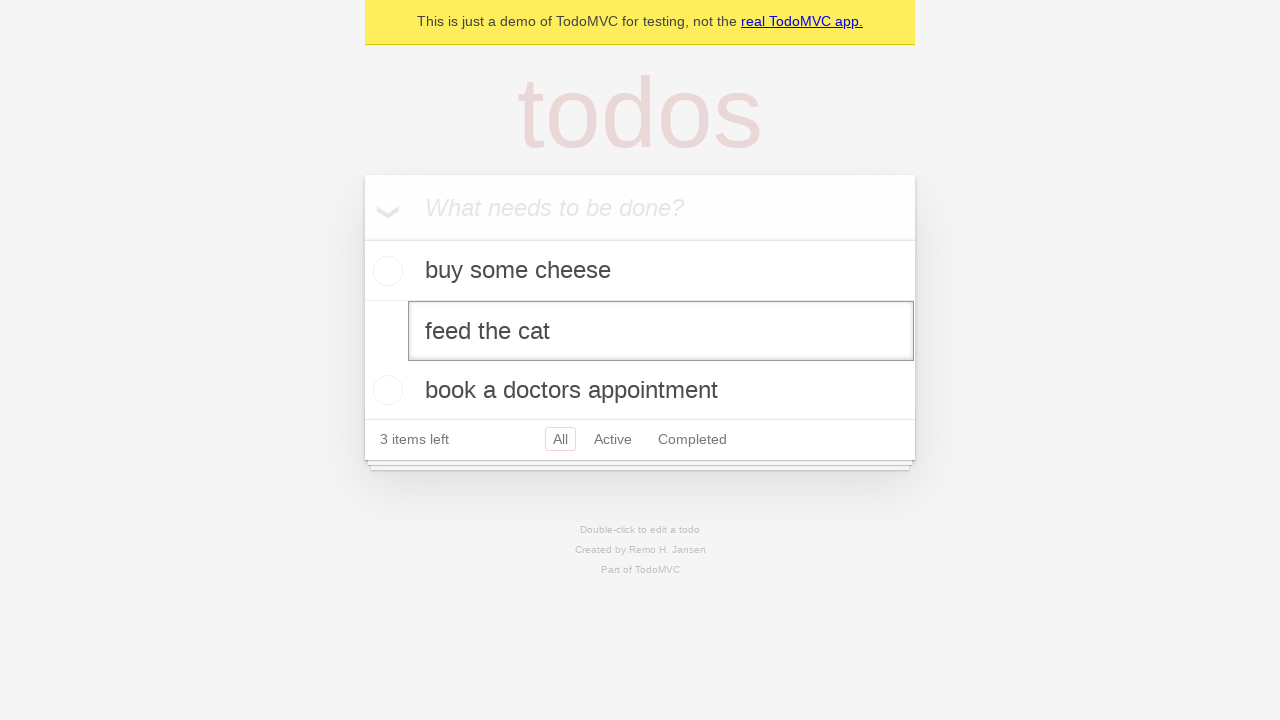

Filled edit textbox with 'buy some sausages' on internal:testid=[data-testid="todo-item"s] >> nth=1 >> internal:role=textbox[nam
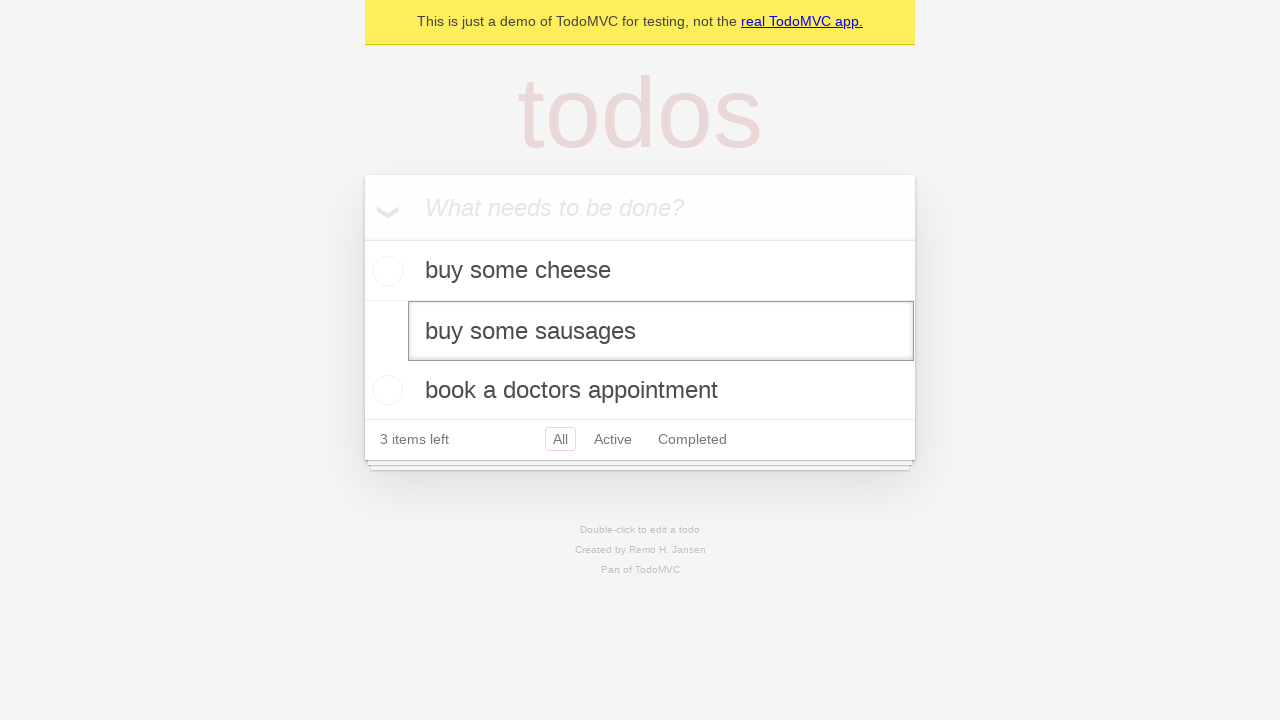

Dispatched blur event to save edits
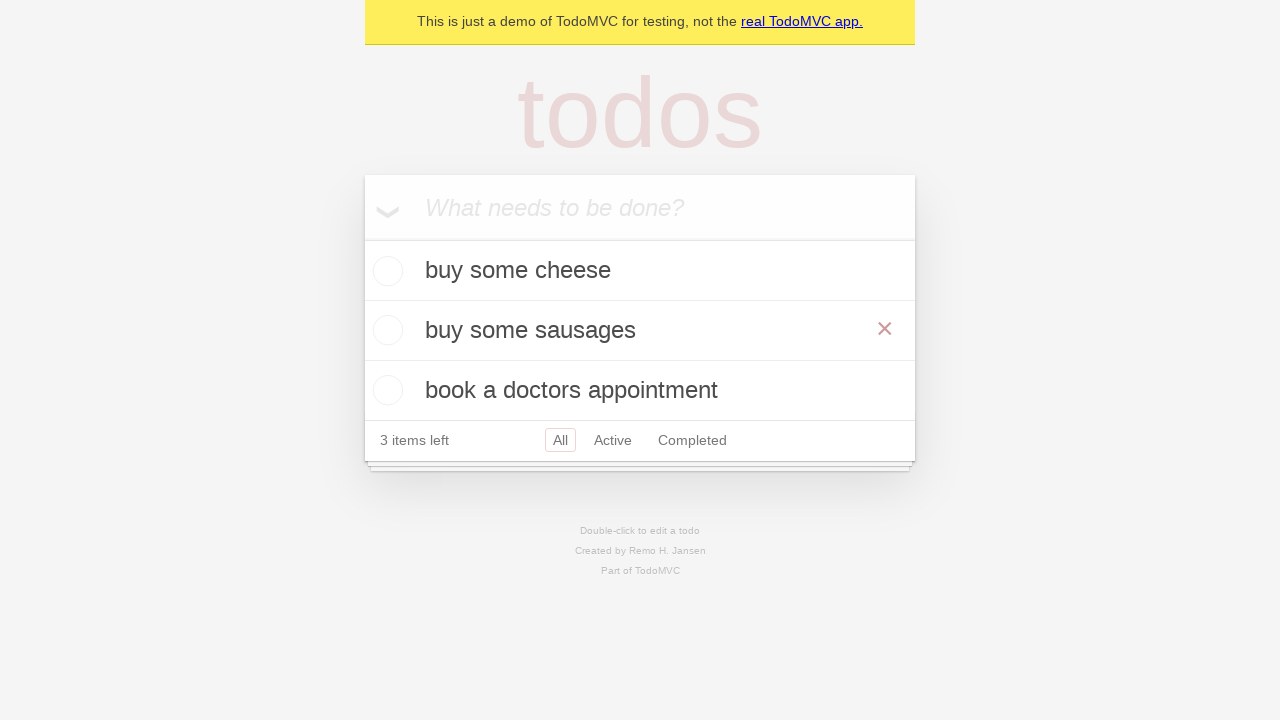

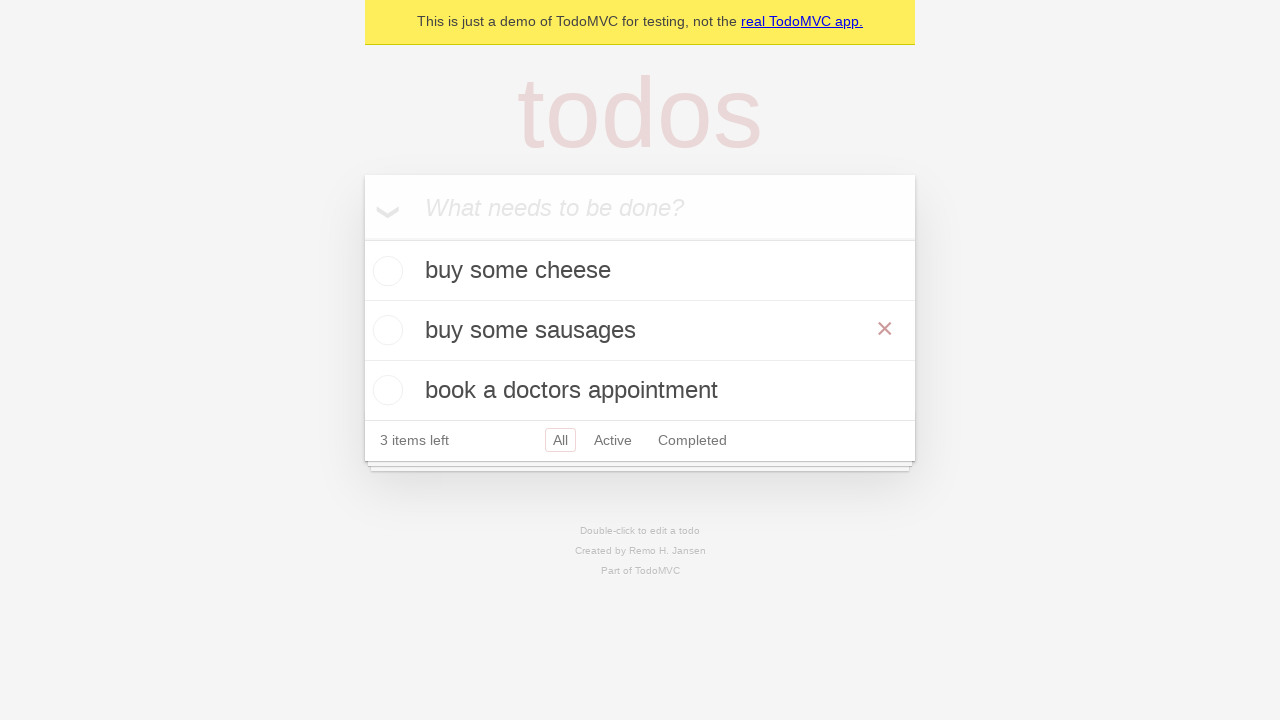